Navigates to the Batera Clube website and pauses for manual inspection. This is a minimal browser automation test that simply opens the page.

Starting URL: https://bateraclube.com.br/

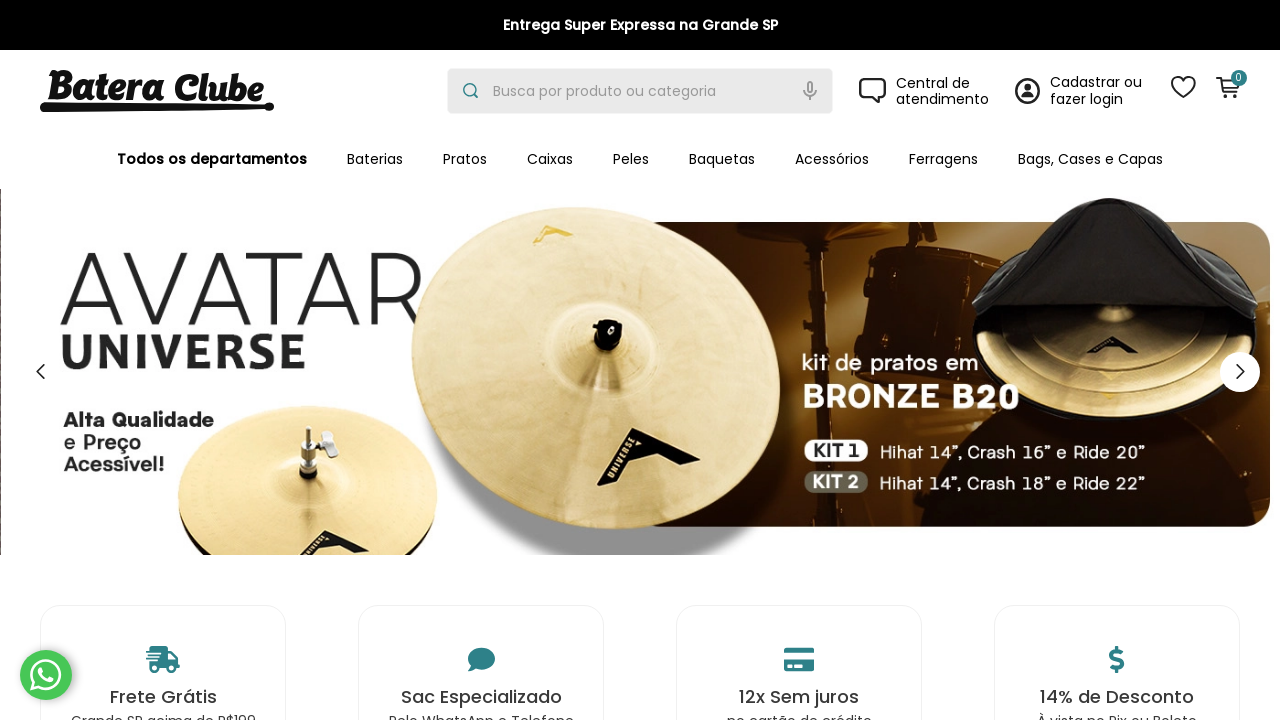

Waited for page to load (domcontentloaded state)
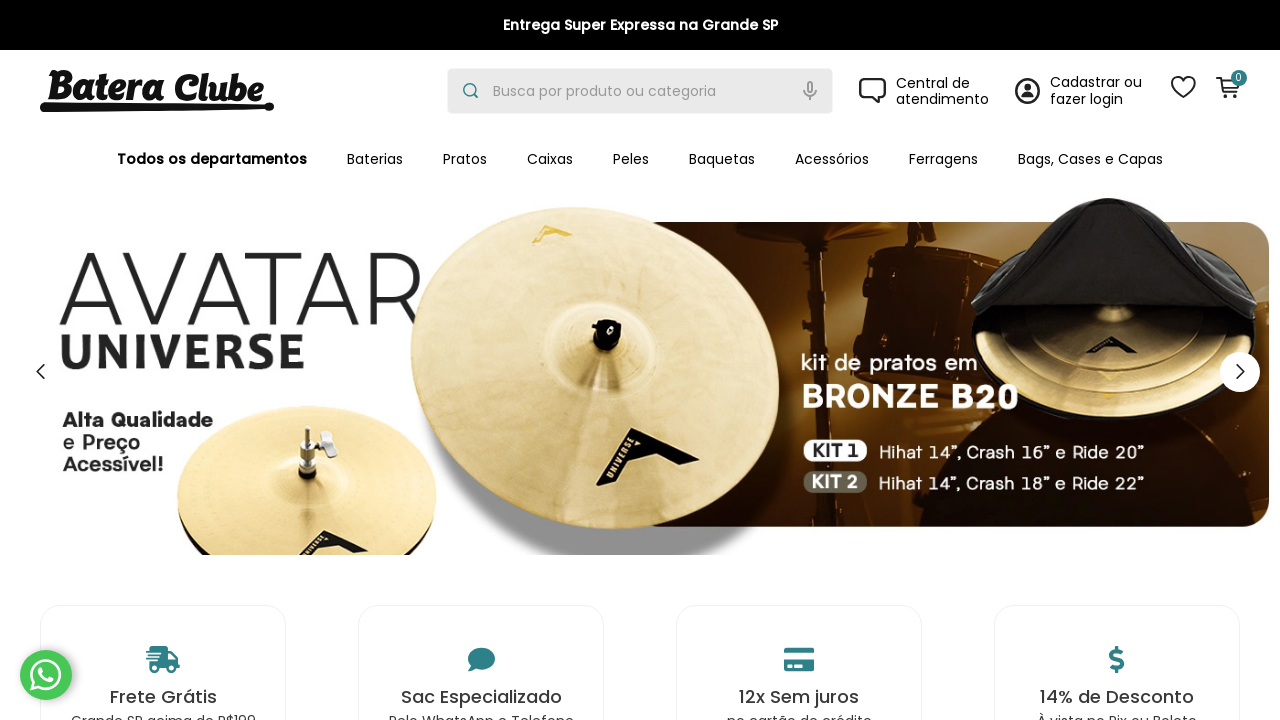

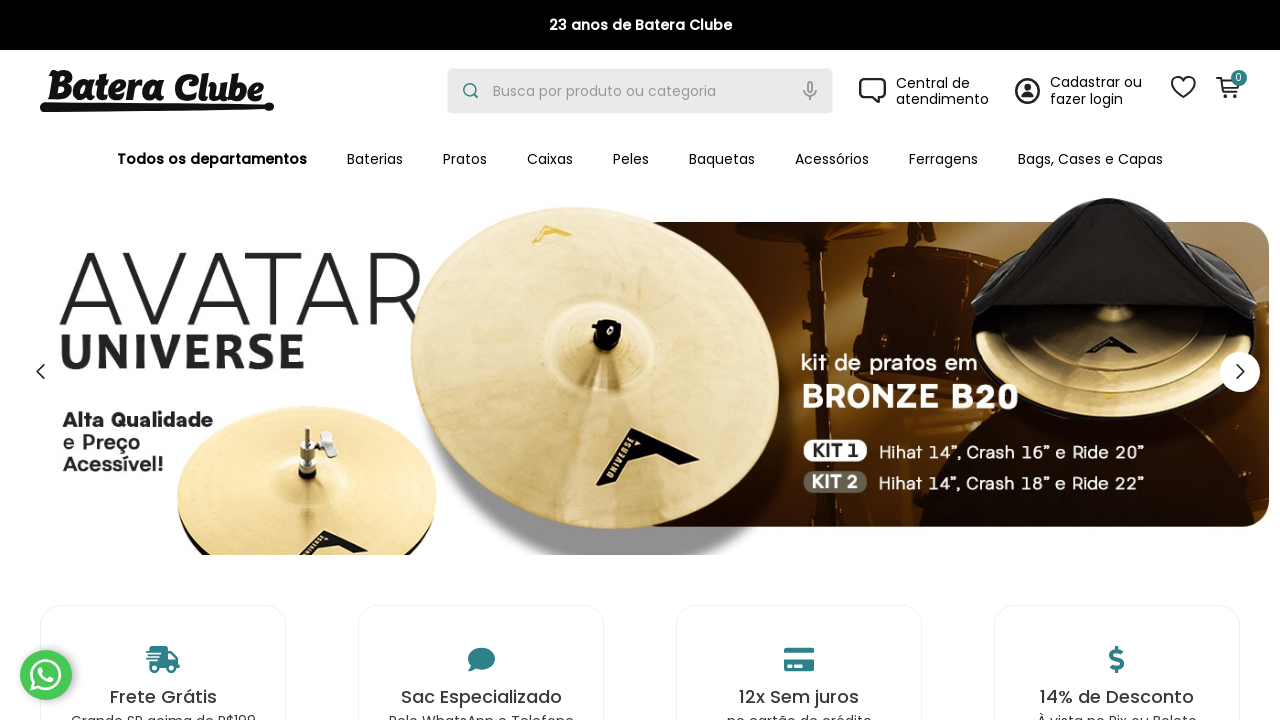